Tests iframe handling by switching to an iframe, entering a search term, then switching back to the parent frame and entering another search term in the parent page's search field.

Starting URL: https://www.globalsqa.com/demo-site/frames-and-windows/#iFrame

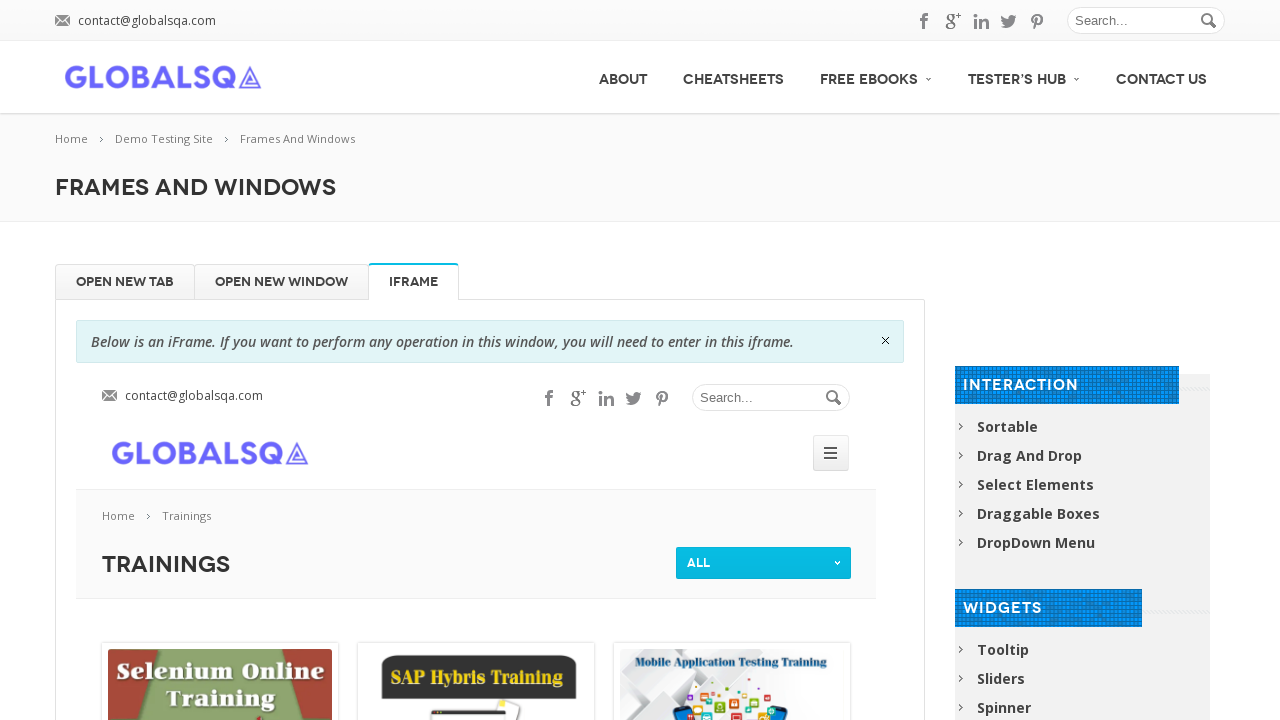

Waited for iframe to load on the page
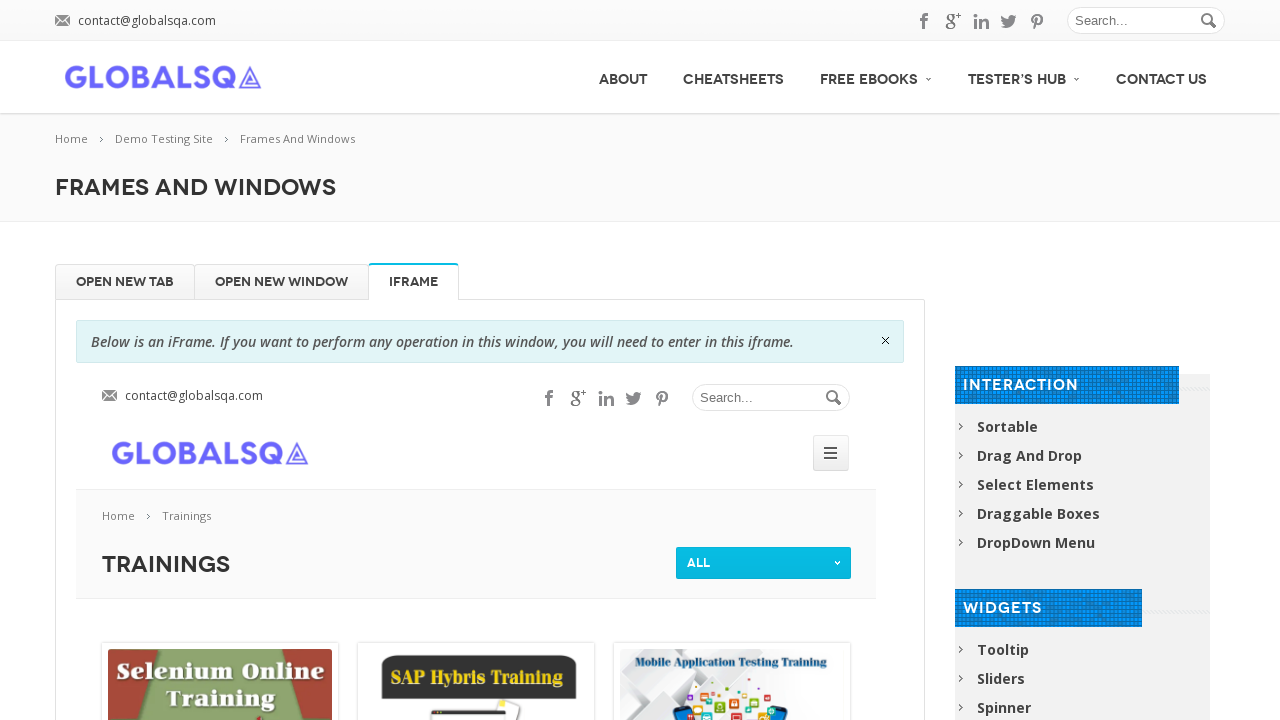

Located all iframe elements on the page
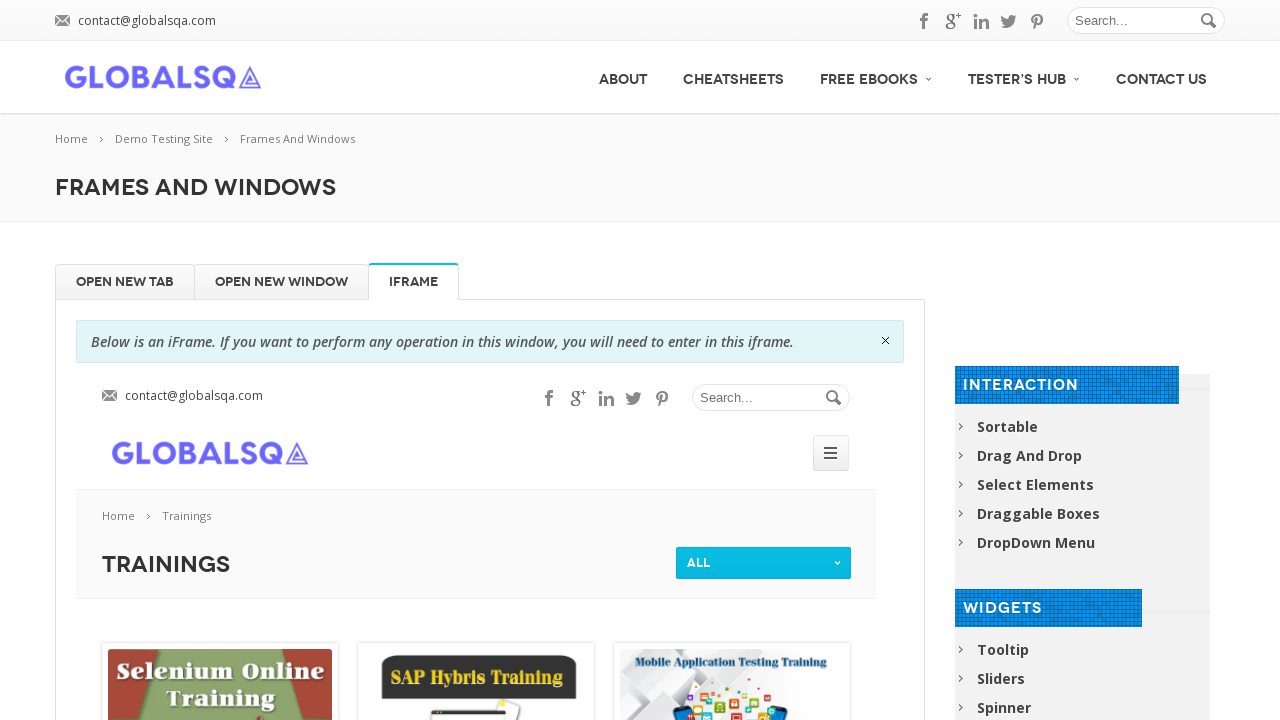

Counted iframes: 6
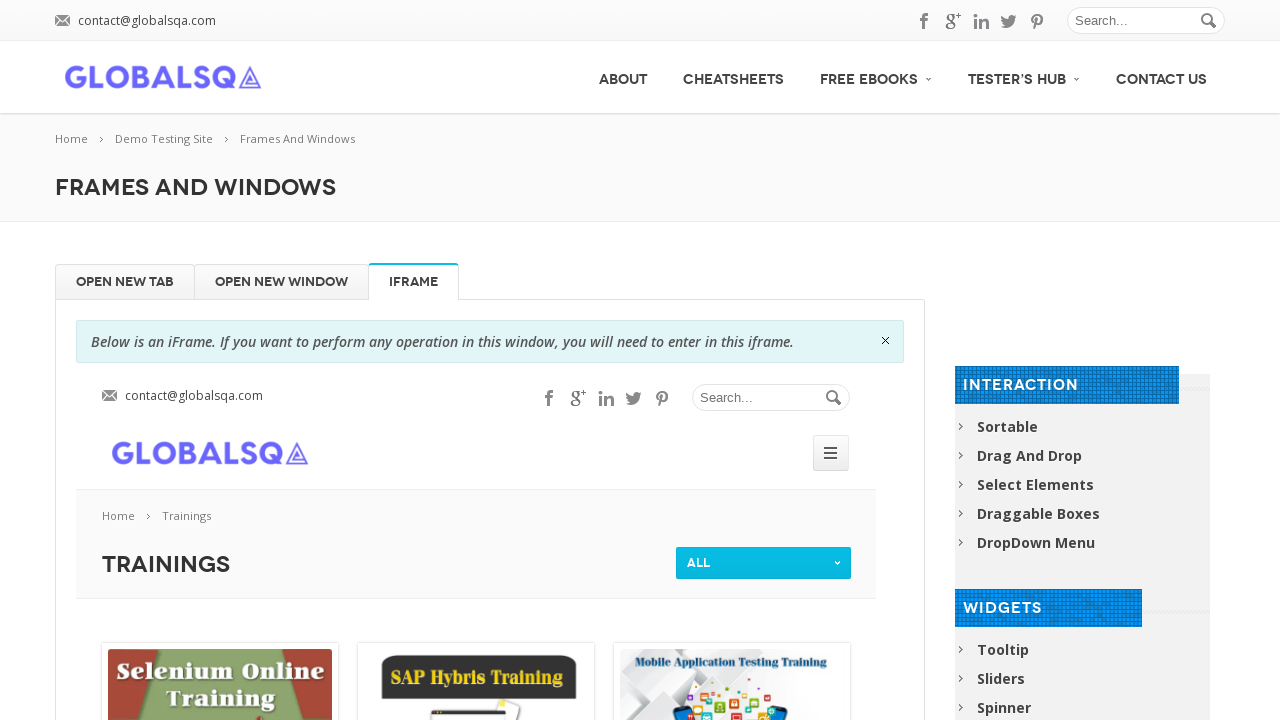

Located the 'globalSqa' iframe
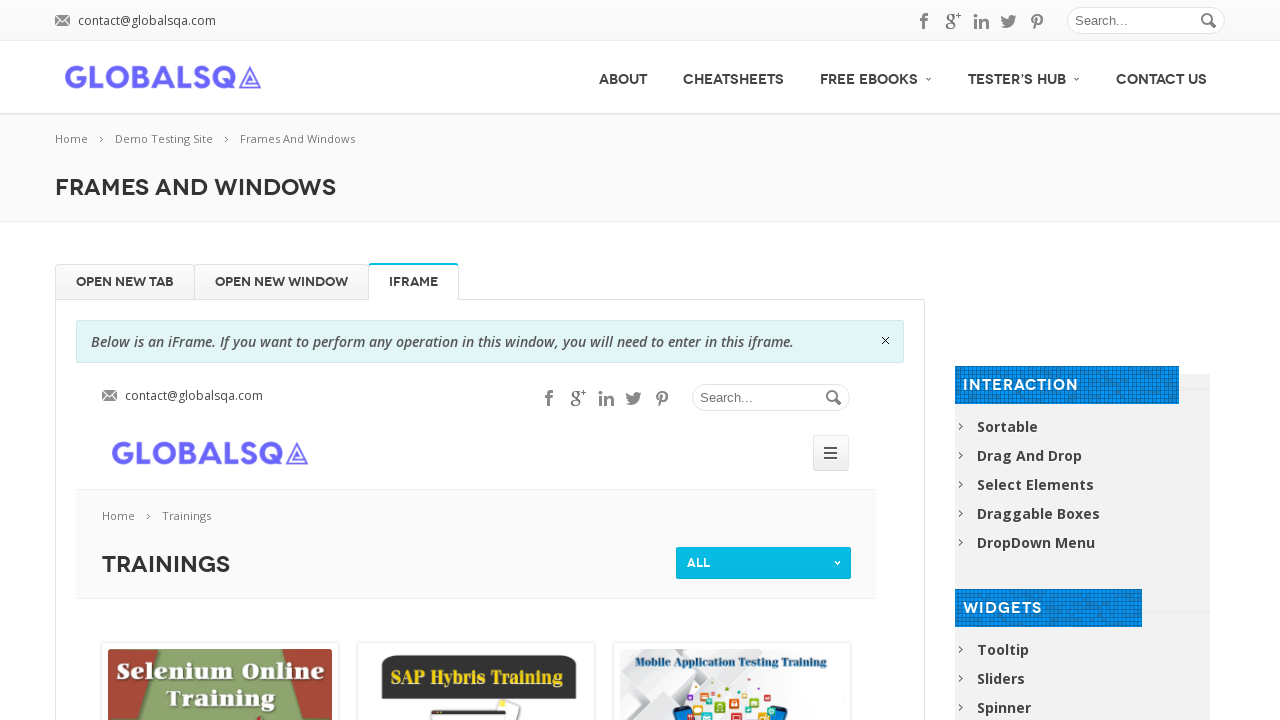

Entered 'java' in the search field inside the iframe on iframe[name='globalSqa'] >> internal:control=enter-frame >> input[name='s']
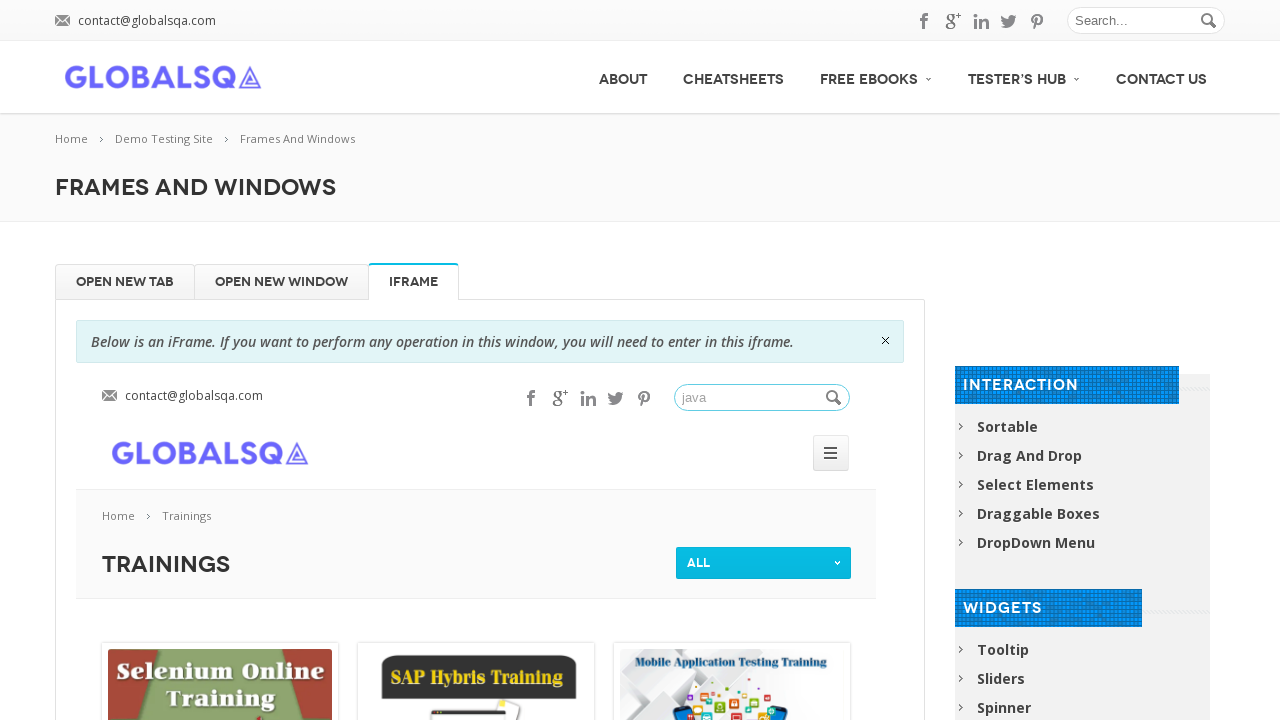

Entered 'manu' in the search field on the parent page on input[name='s'] >> nth=0
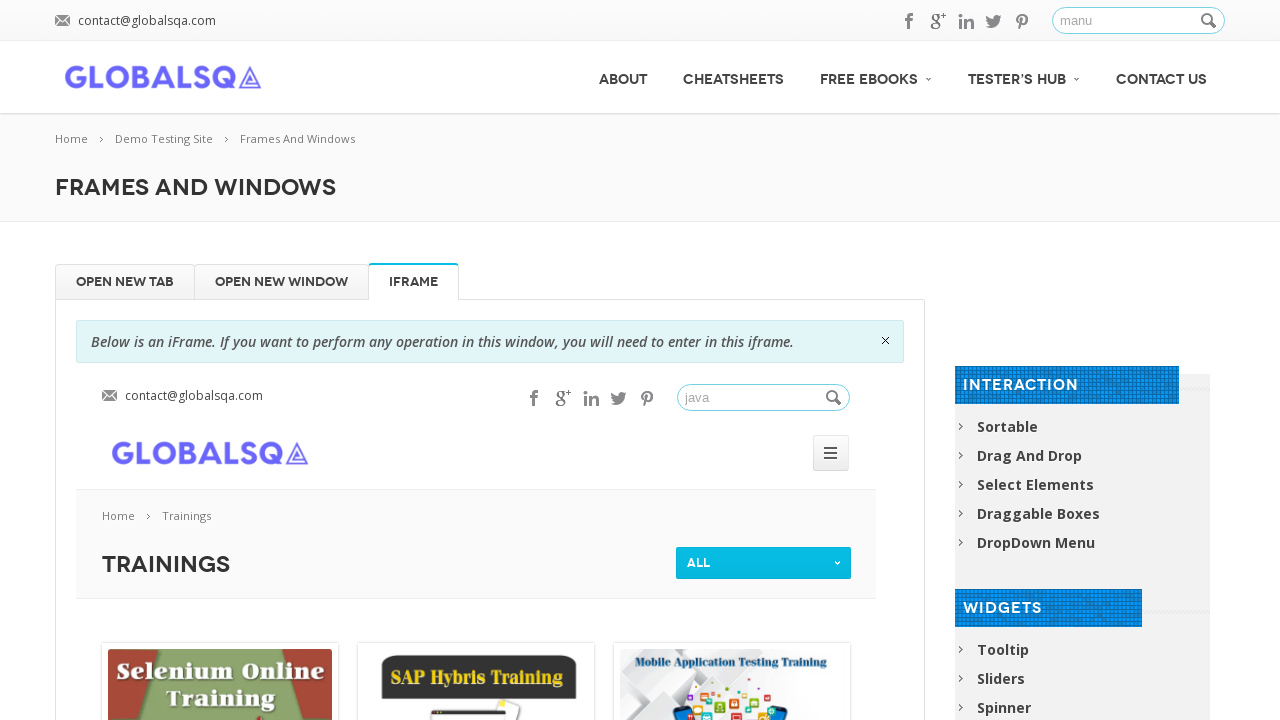

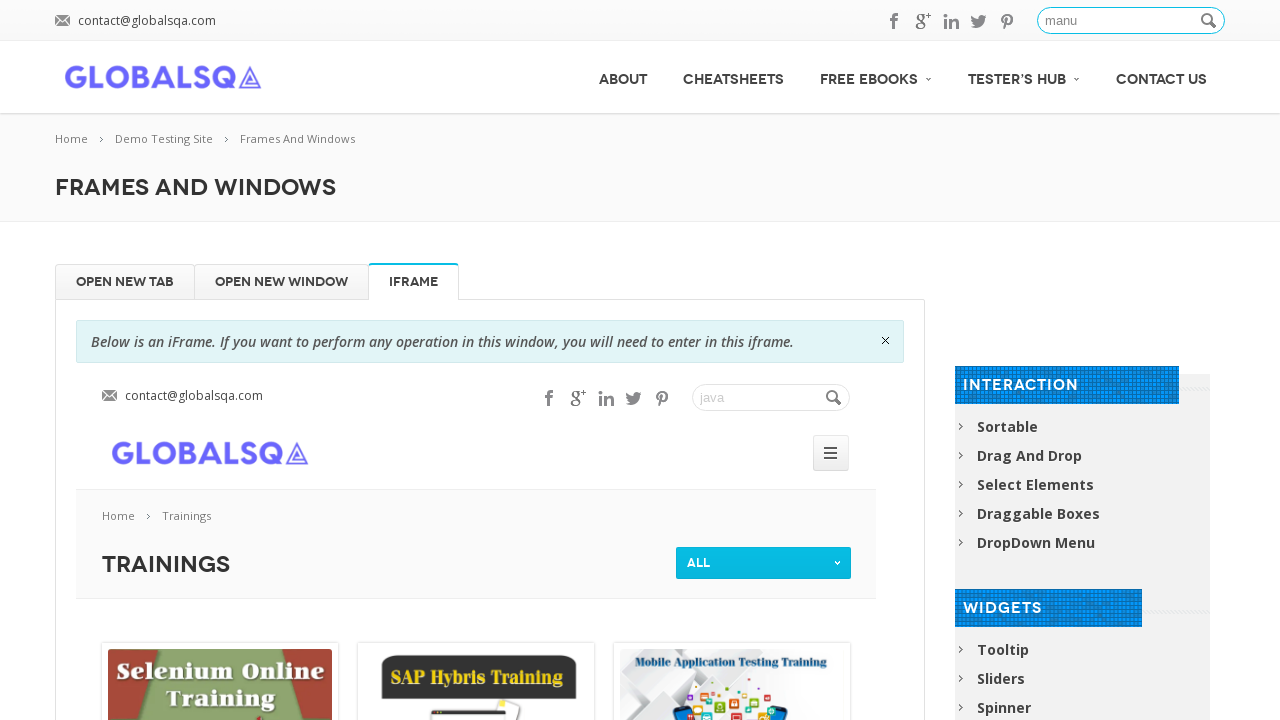